Navigates to the National Stock Exchange of India homepage and verifies the page loads by checking the title

Starting URL: https://www.nseindia.com/

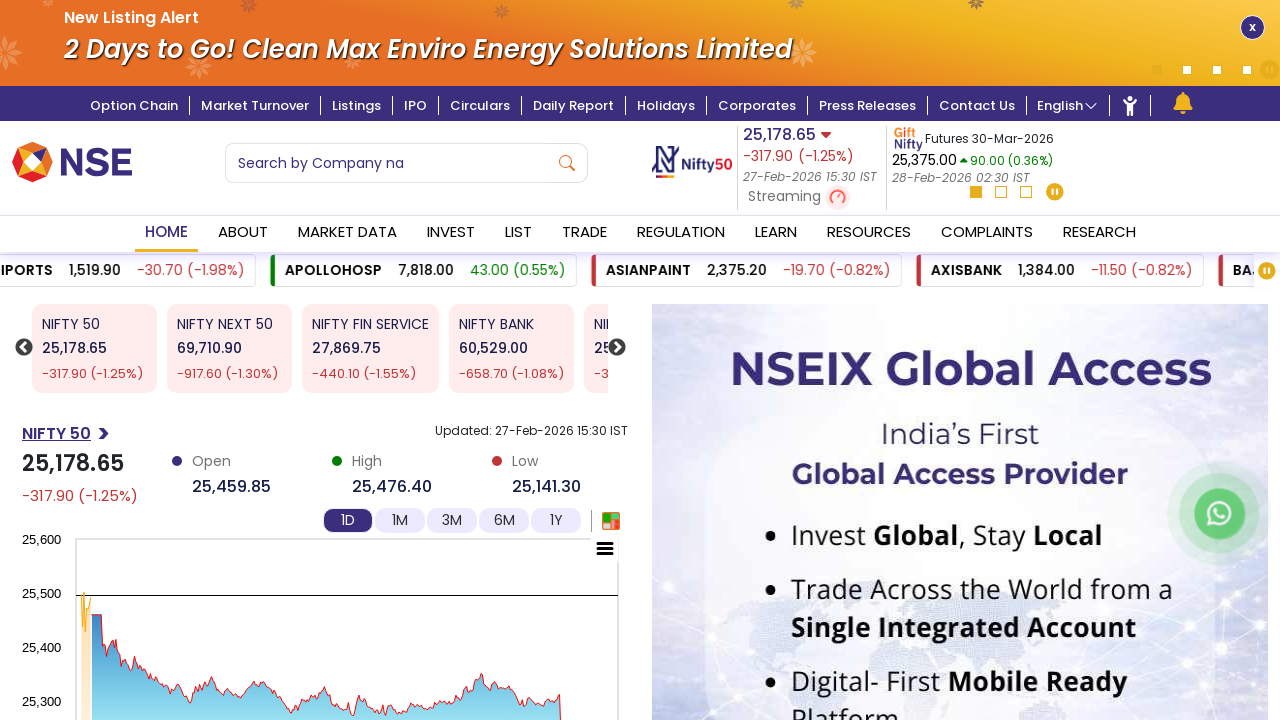

Waited for page to reach domcontentloaded state
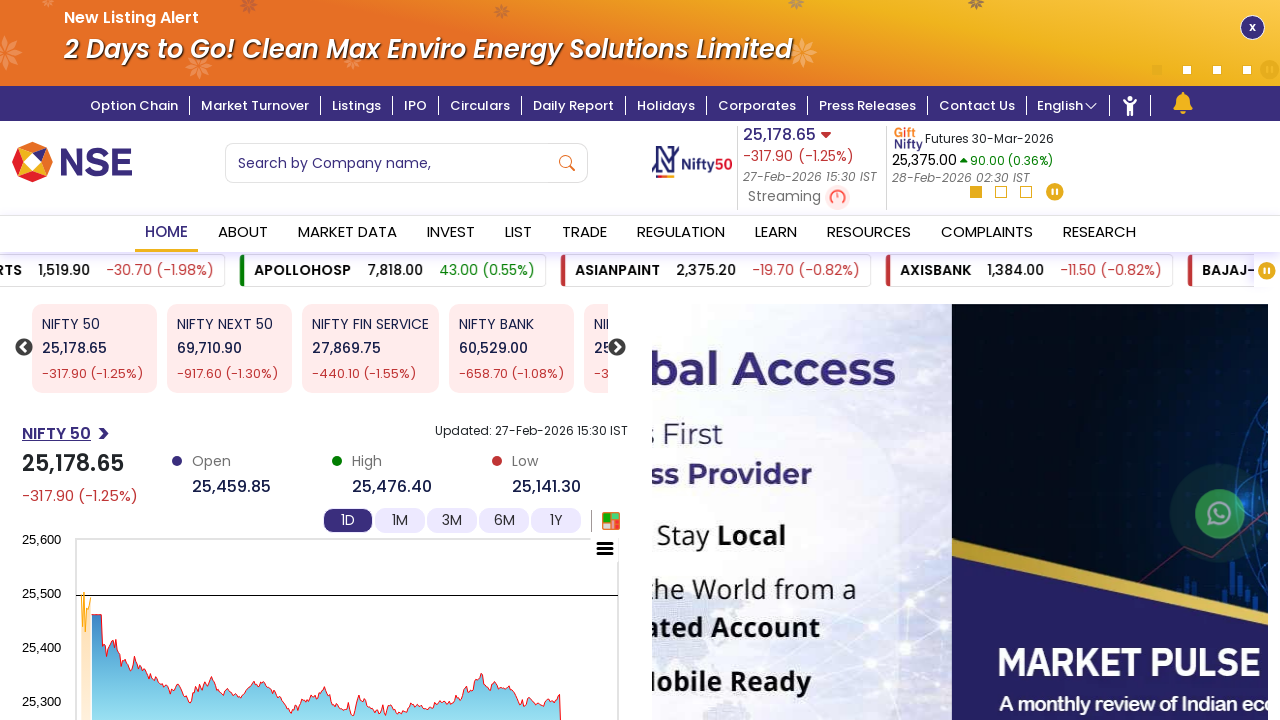

Retrieved page title: 'NSE - National Stock Exchange of India Ltd: Live Share/Stock Market News &amp; Updates, Quotes- Nseindia.com'
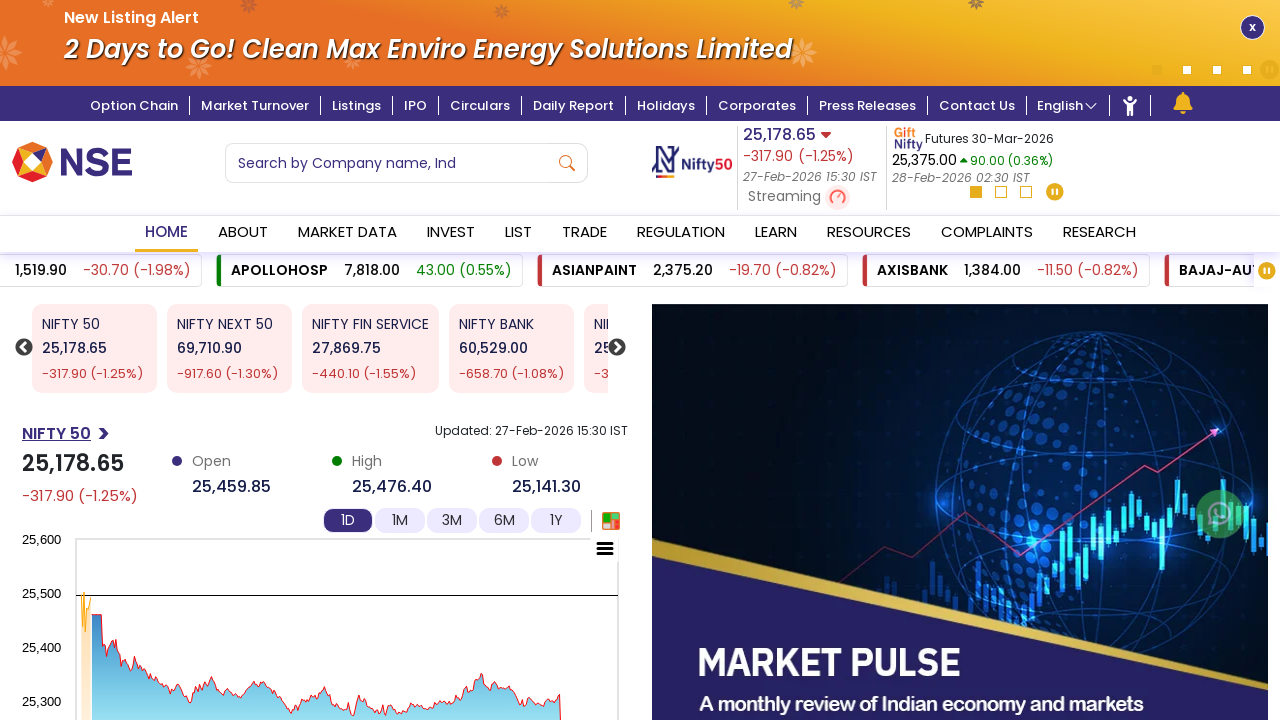

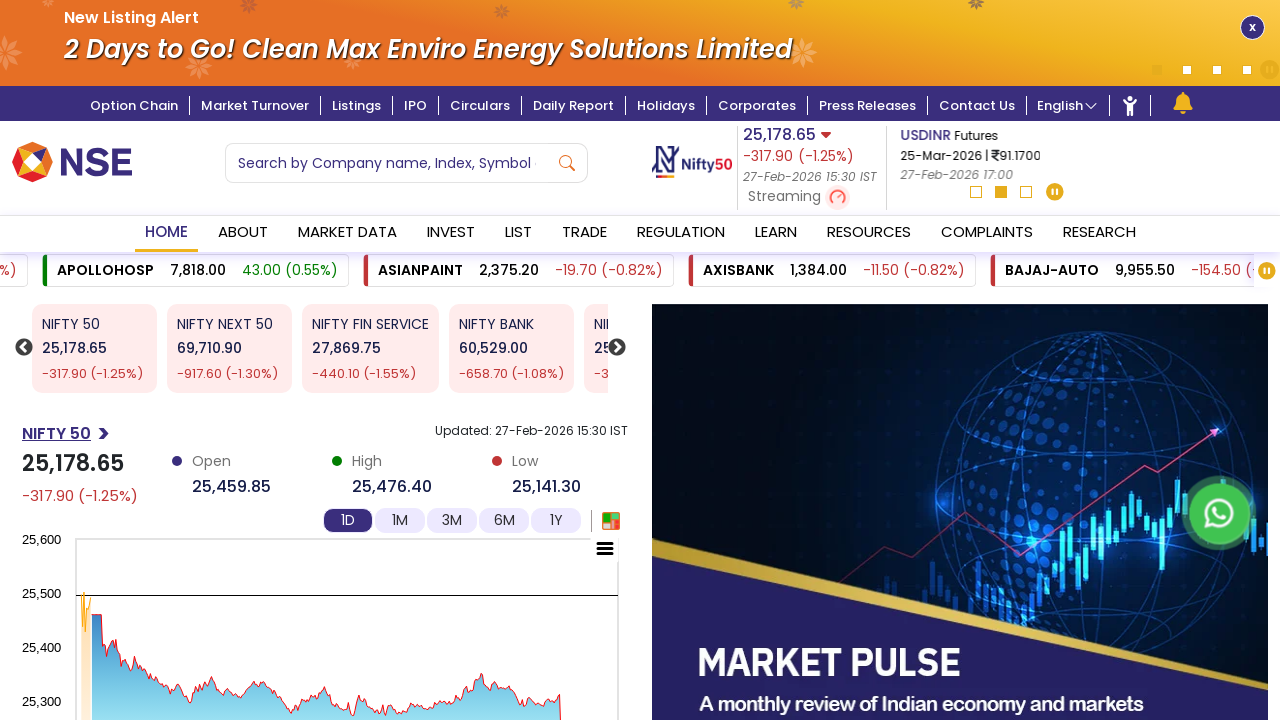